Tests clicking on the Widgets card on the DemoQA homepage and verifies navigation to the Widgets page

Starting URL: https://demoqa.com

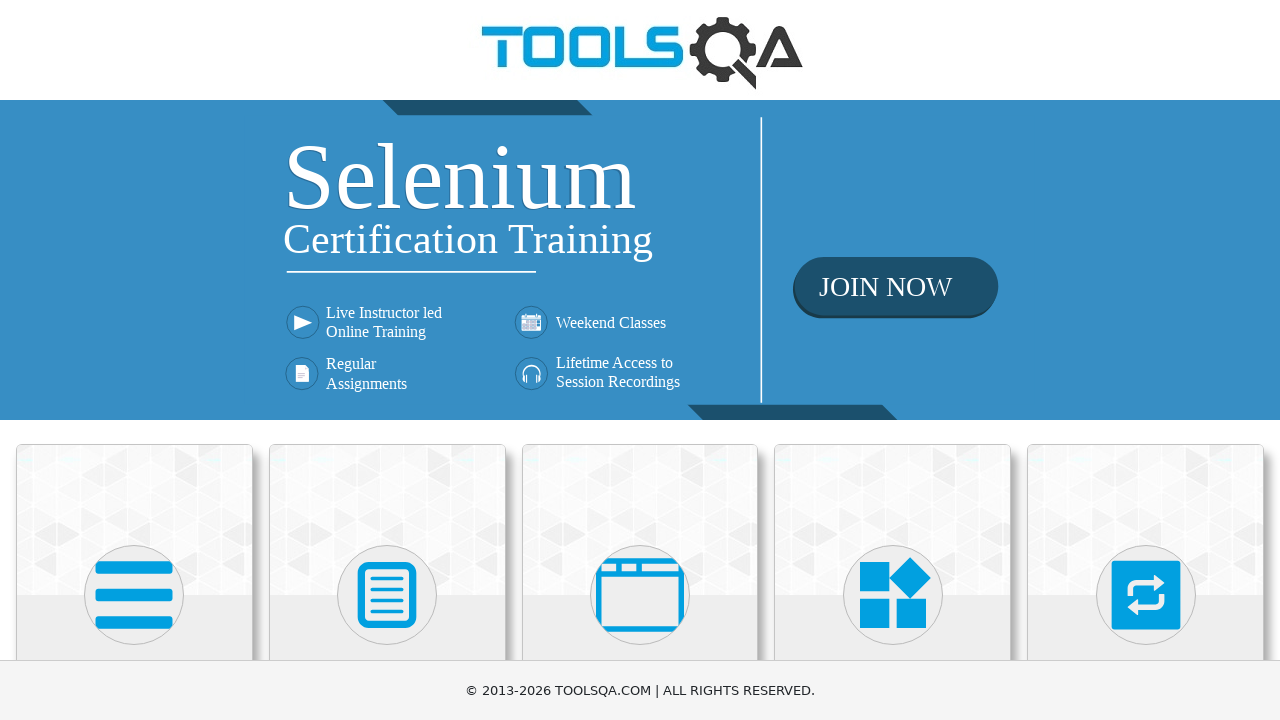

Navigated to DemoQA homepage
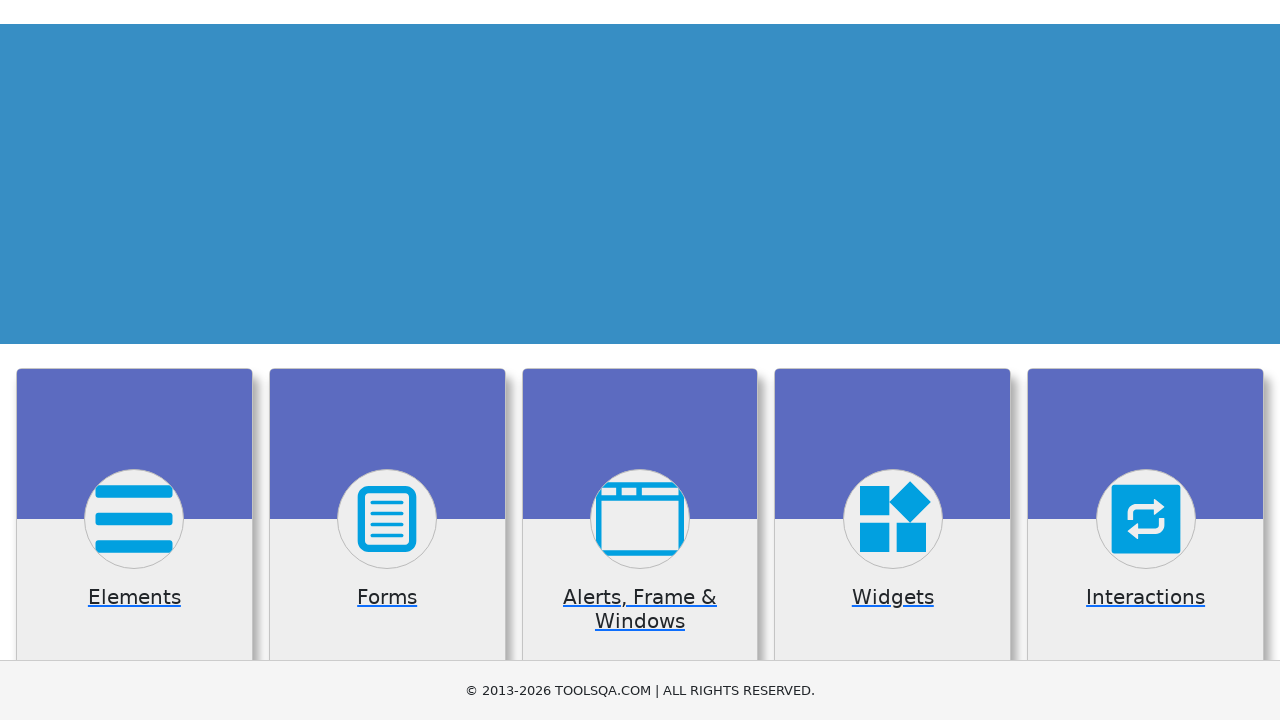

Clicked on the Widgets card at (893, 520) on div.card:has-text('Widgets')
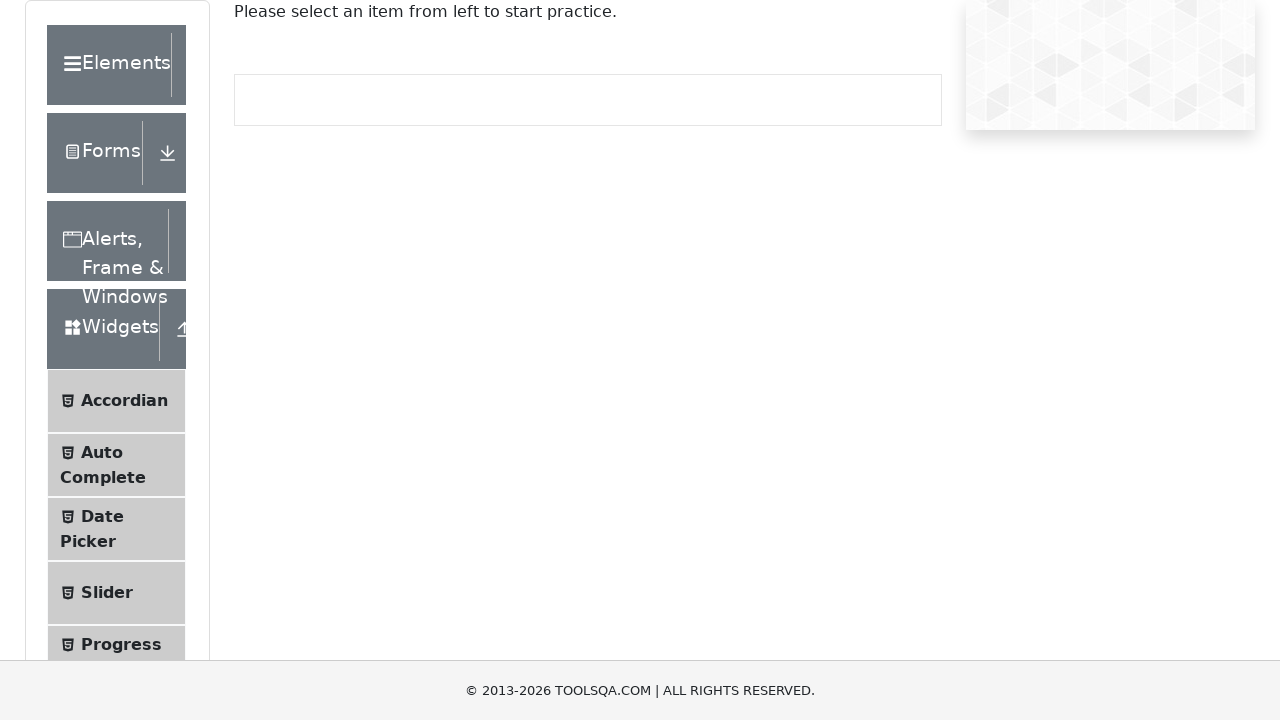

Successfully navigated to the Widgets page
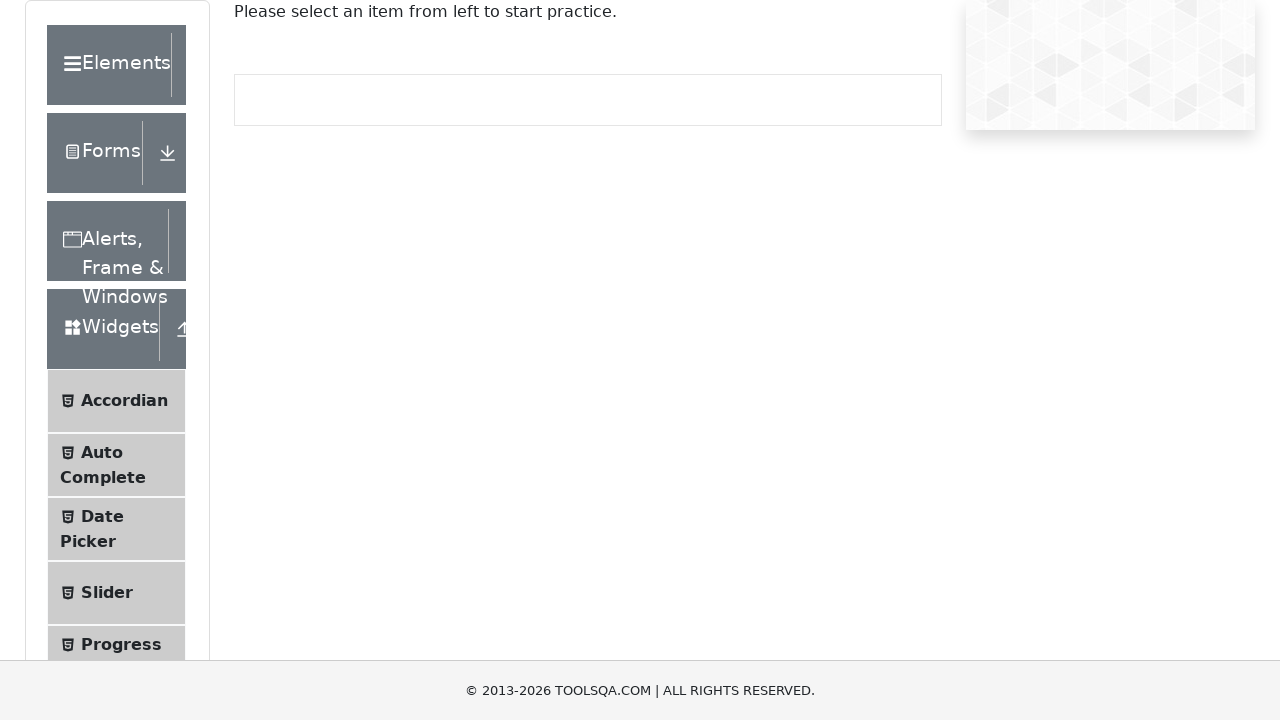

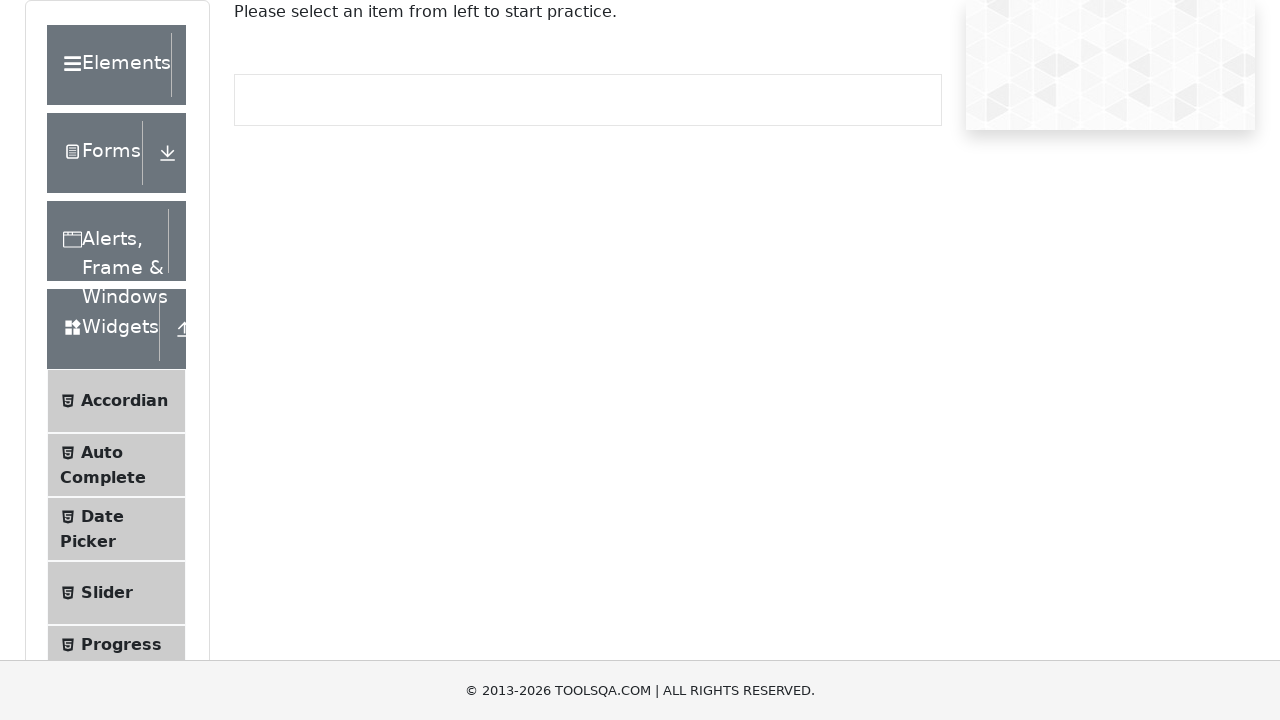